Tests basic navigation by visiting example.org and clicking on a link, then waiting for the page to fully load.

Starting URL: http://example.org

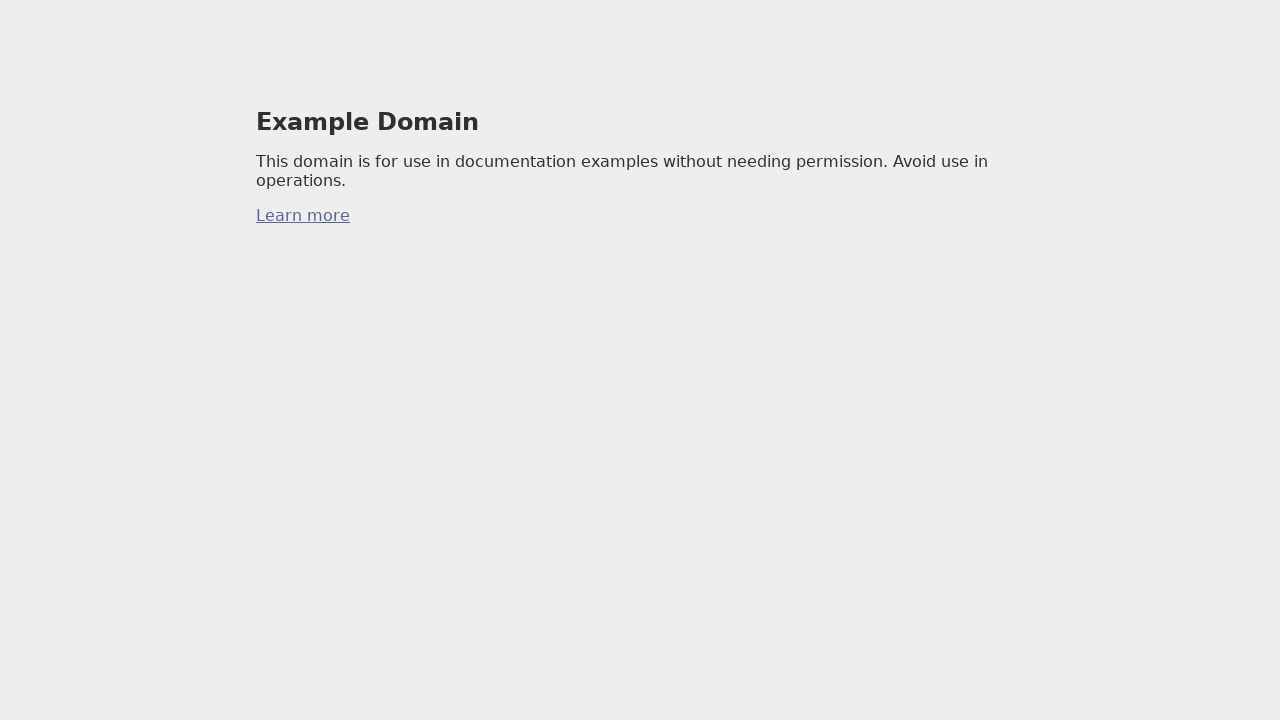

Navigated to http://example.org
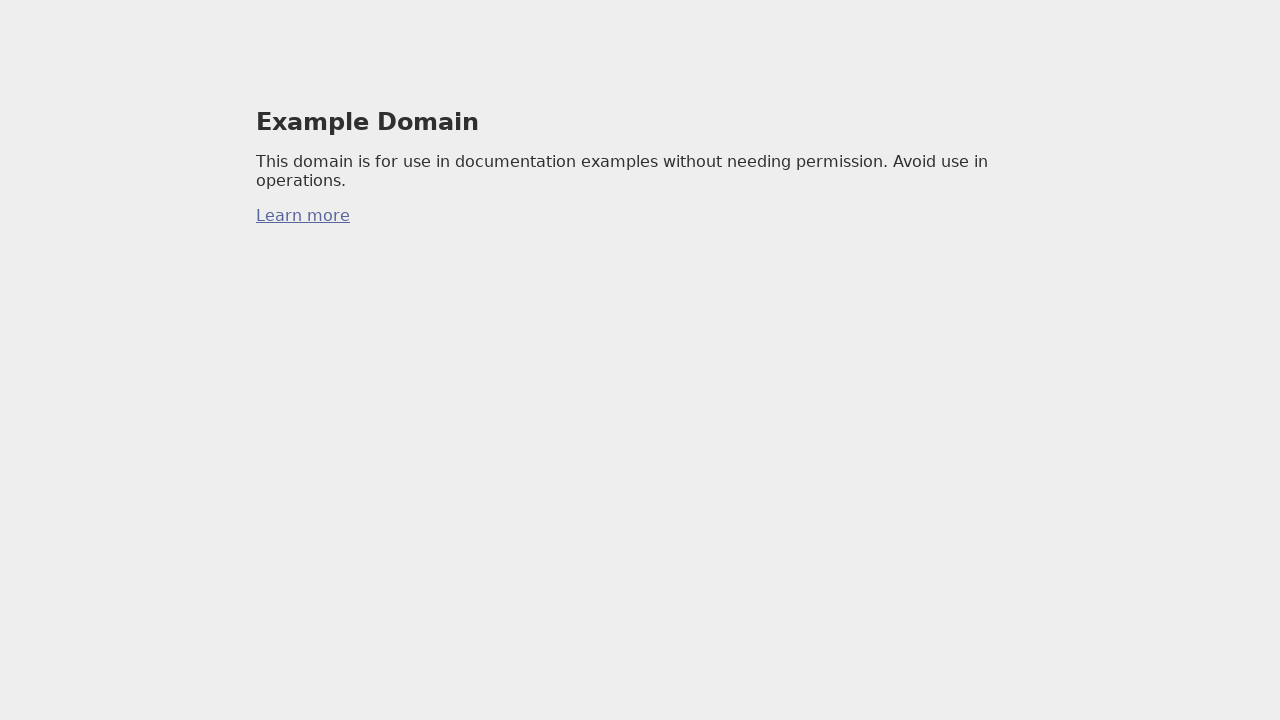

Clicked on a link at (303, 216) on a
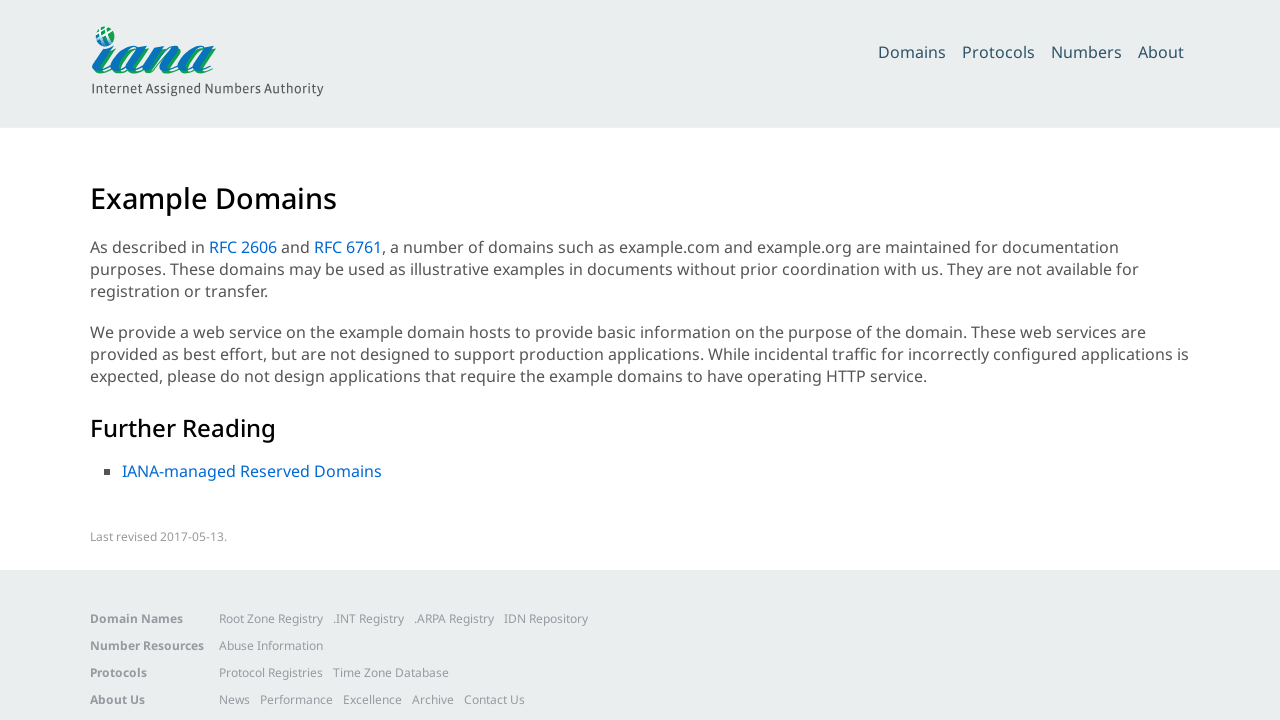

Page fully loaded (networkidle state reached)
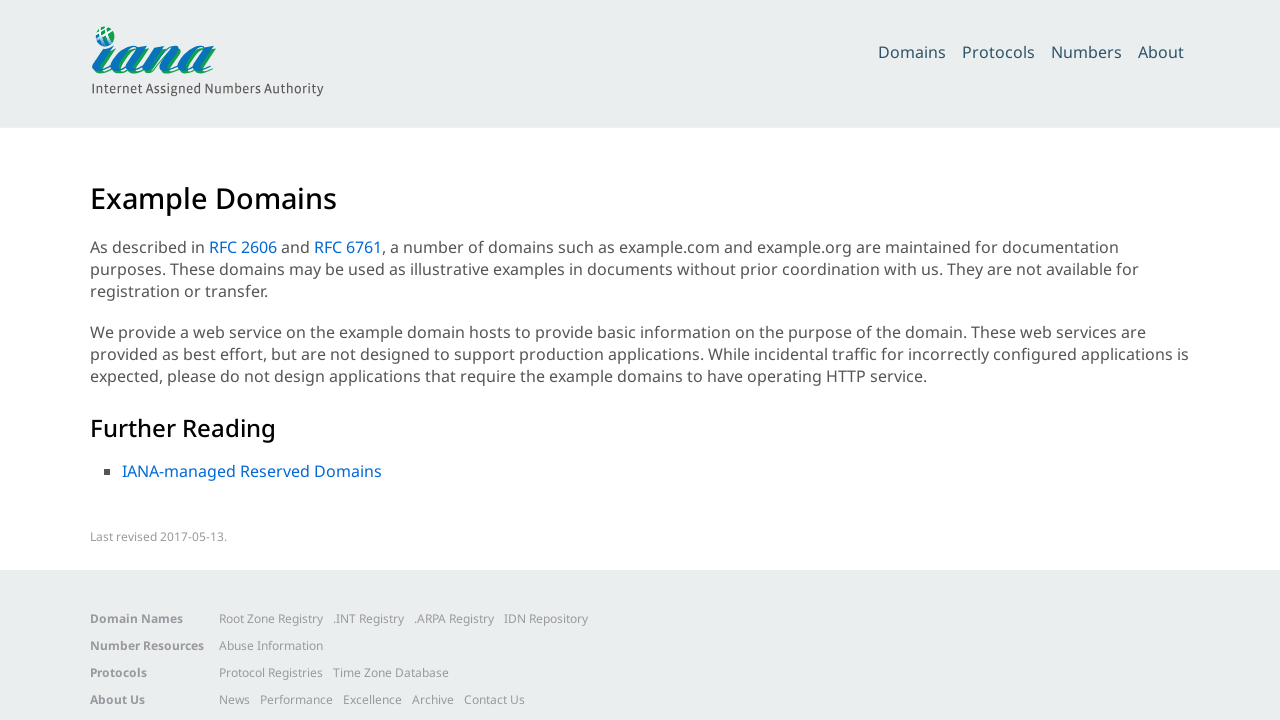

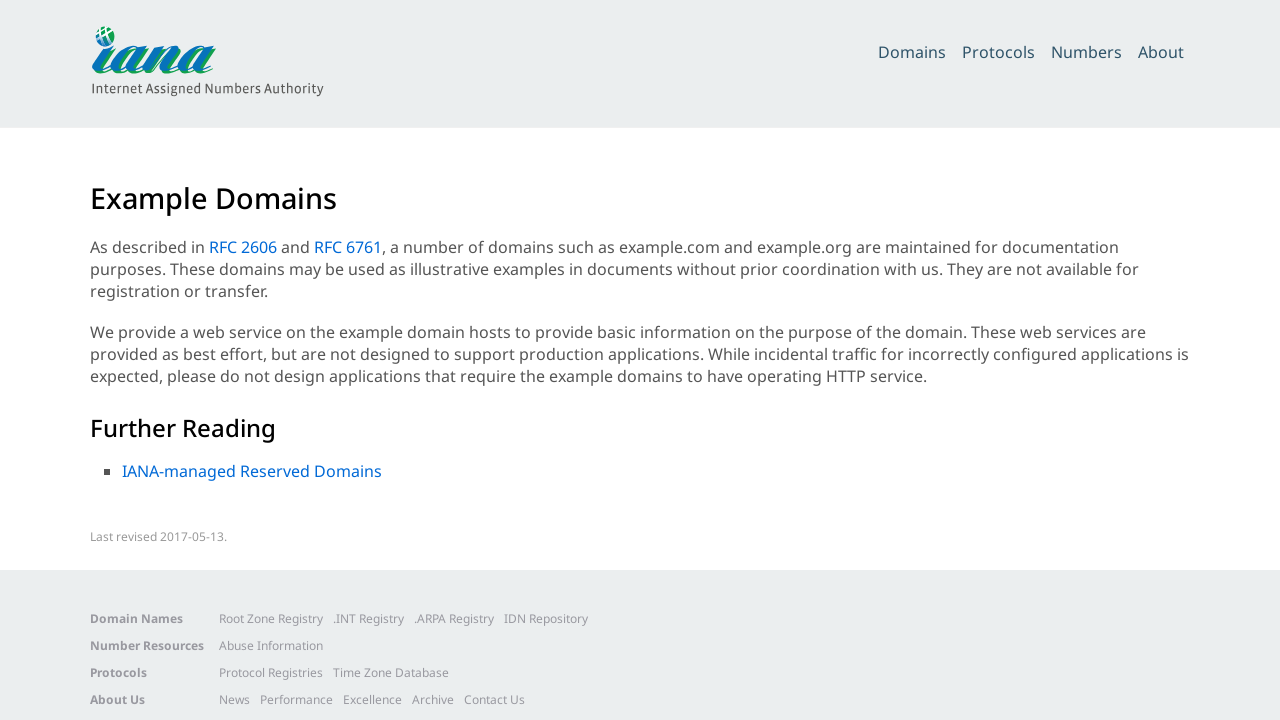